Tests the jQuery UI slider component by clicking and dragging the slider handle to different positions

Starting URL: https://jqueryui.com/slider

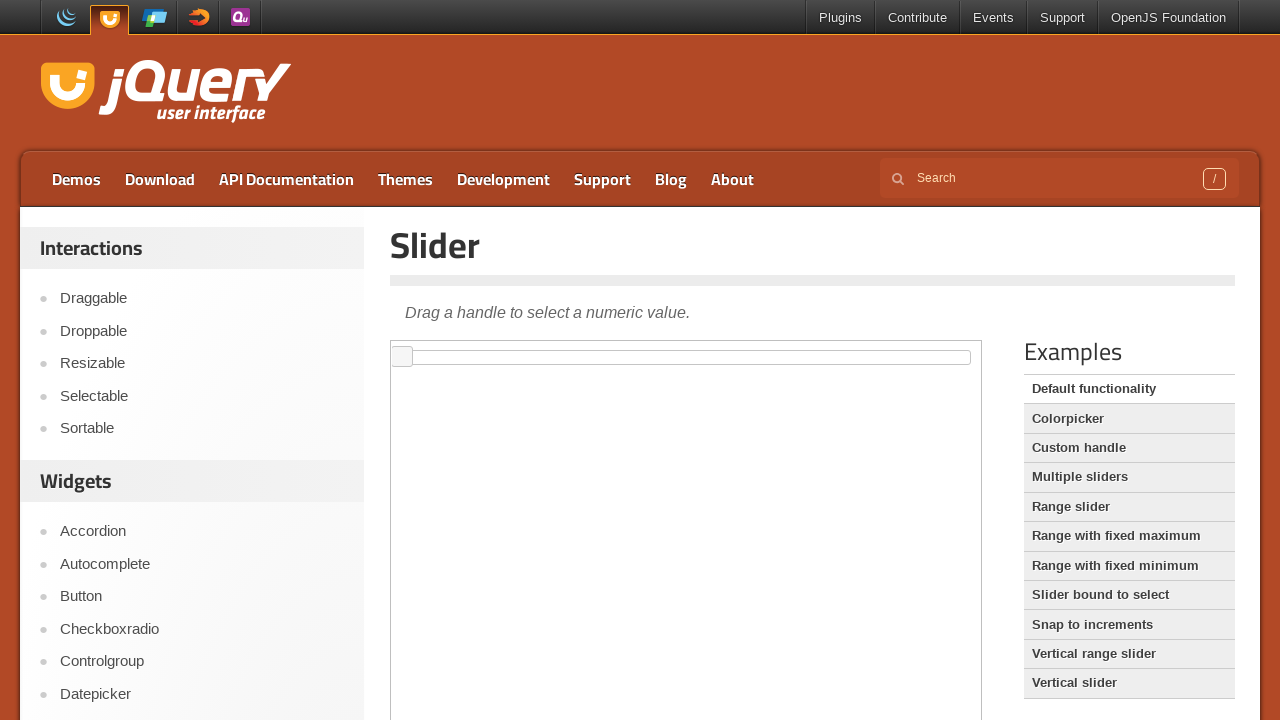

Located demo-frame iframe containing the slider
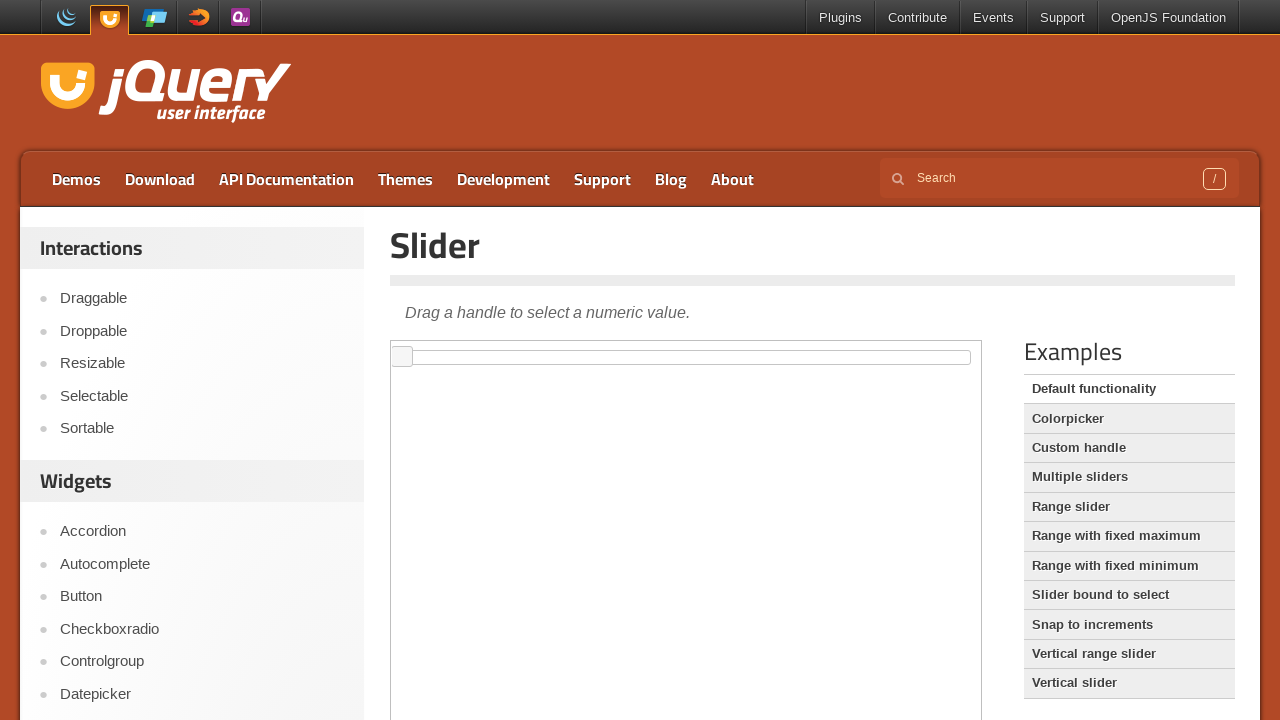

Located slider handle element
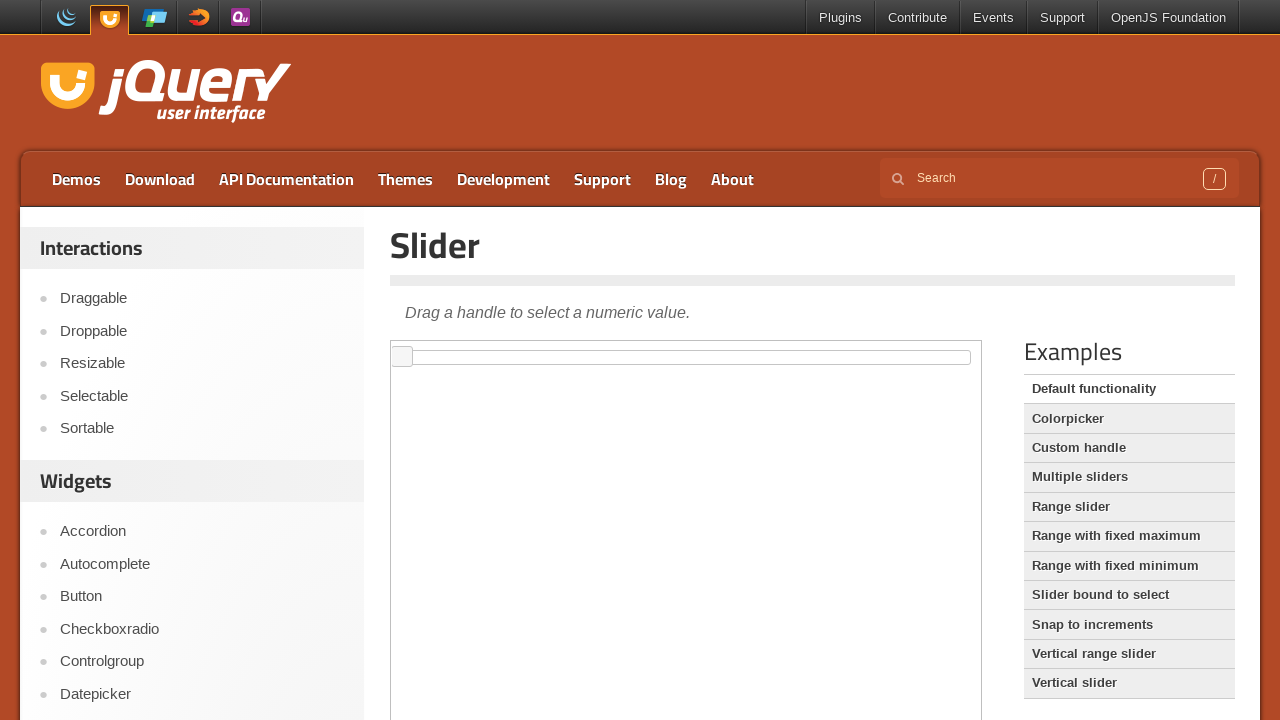

Retrieved slider handle bounding box coordinates
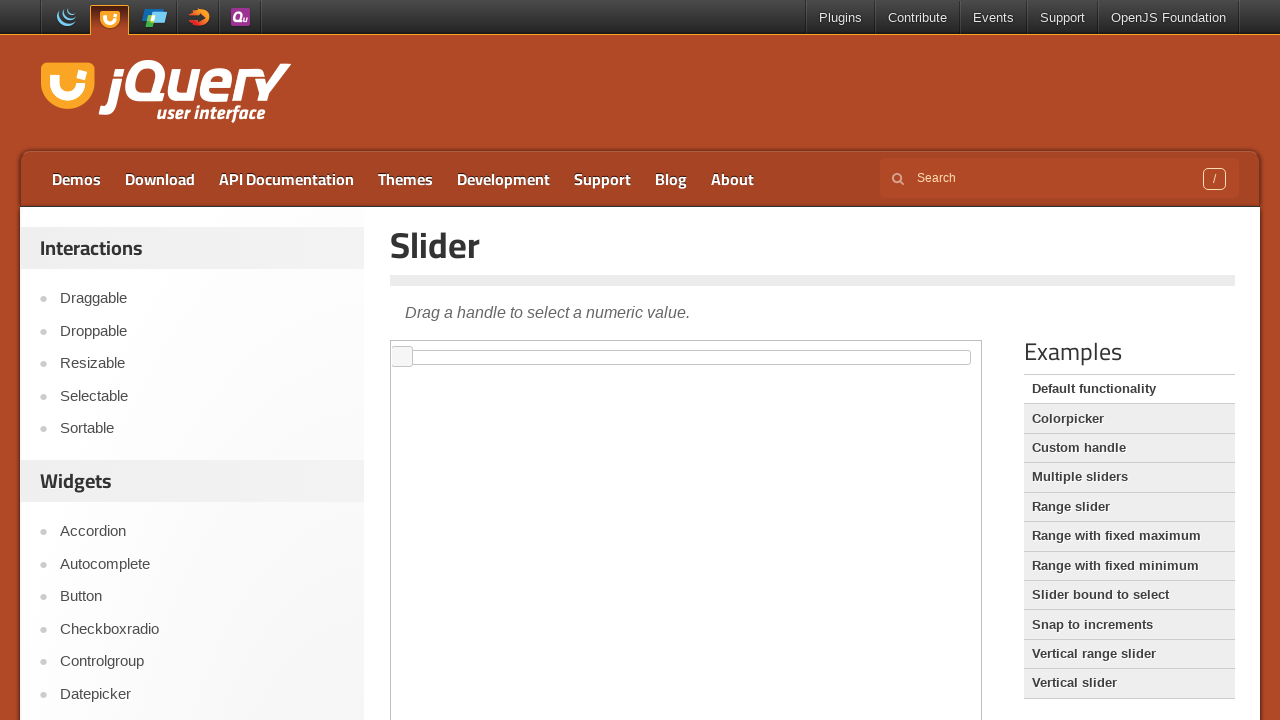

Moved mouse to slider handle center position at (402, 357)
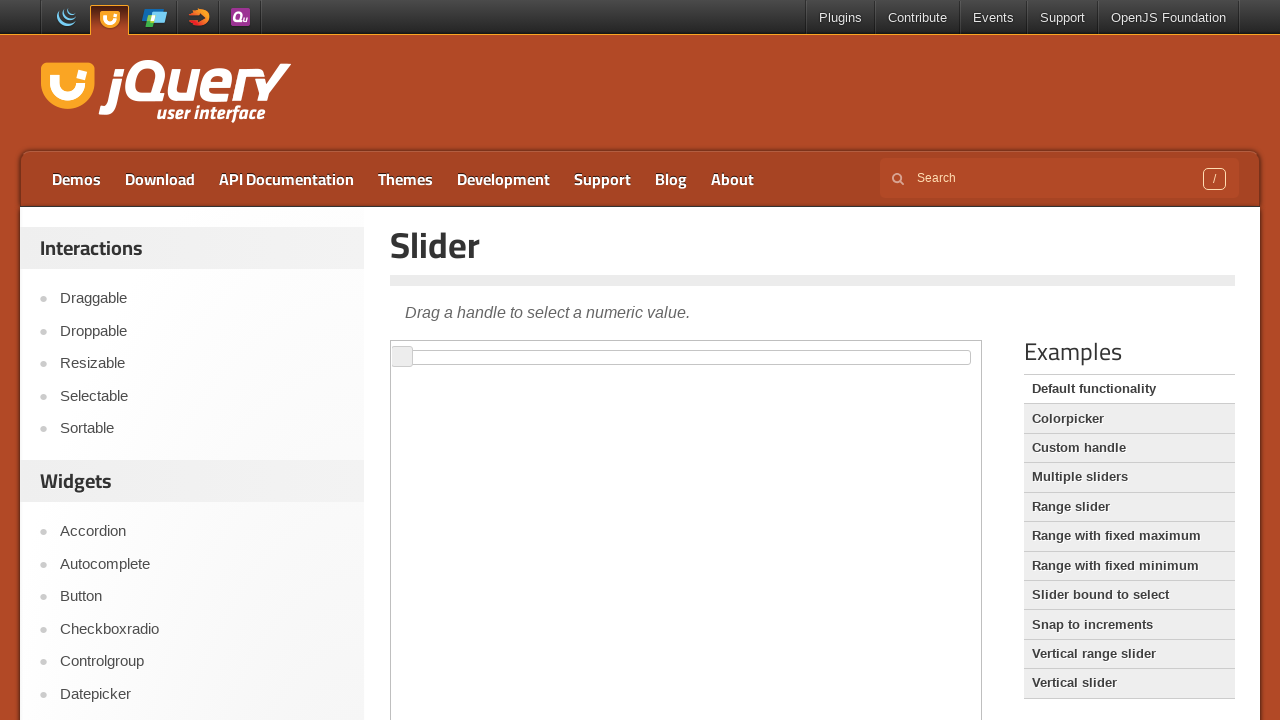

Pressed mouse button down on slider handle at (402, 357)
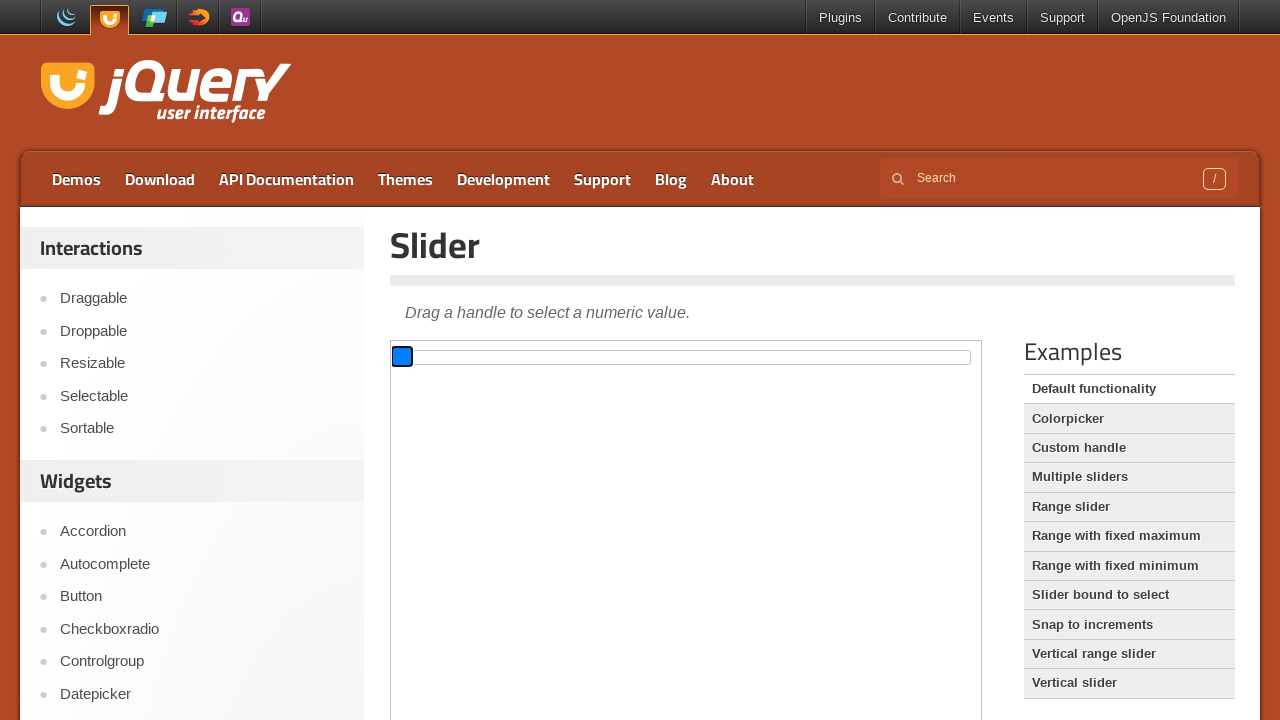

Dragged slider handle 400 pixels to the right at (802, 357)
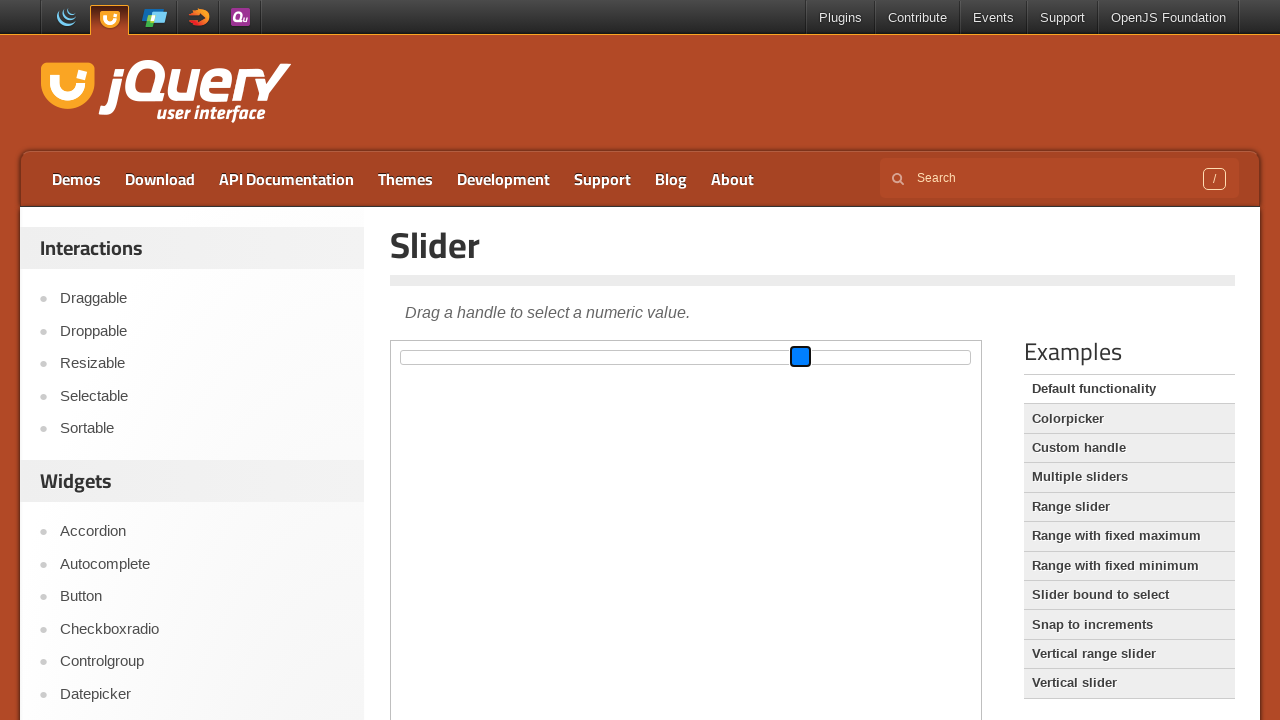

Released mouse button after dragging slider right at (802, 357)
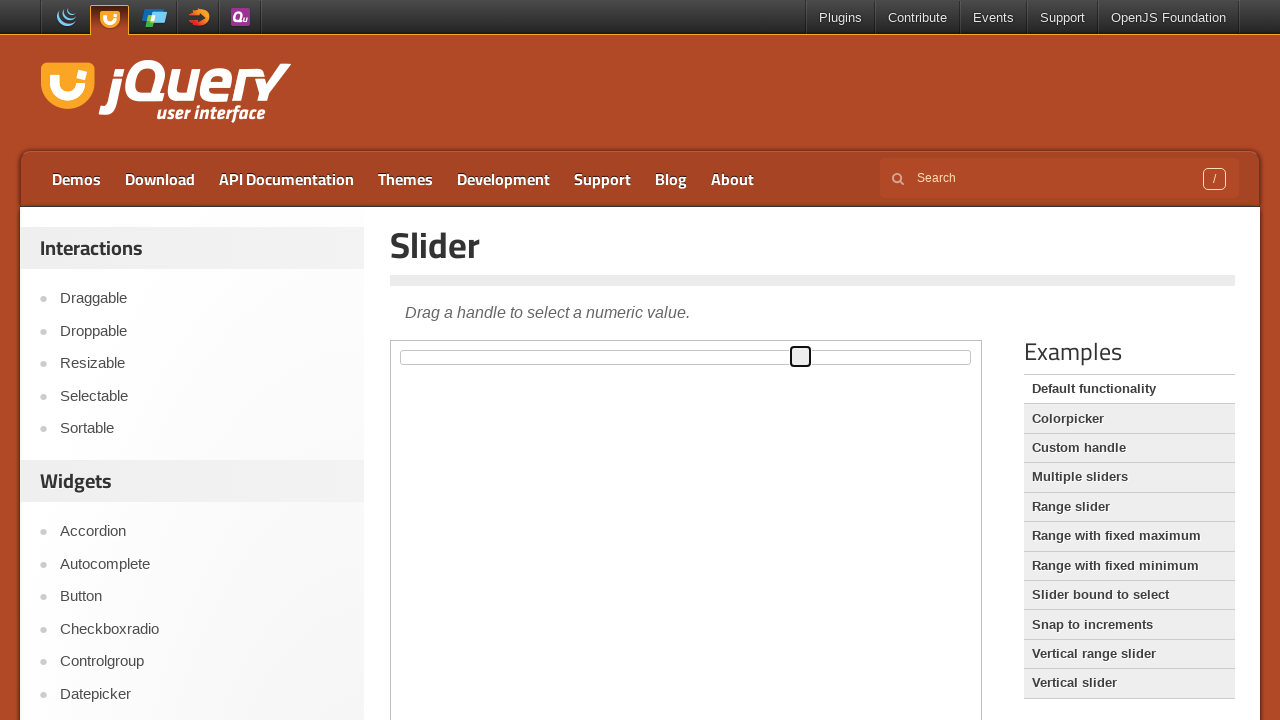

Waited 1 second for slider animation to complete
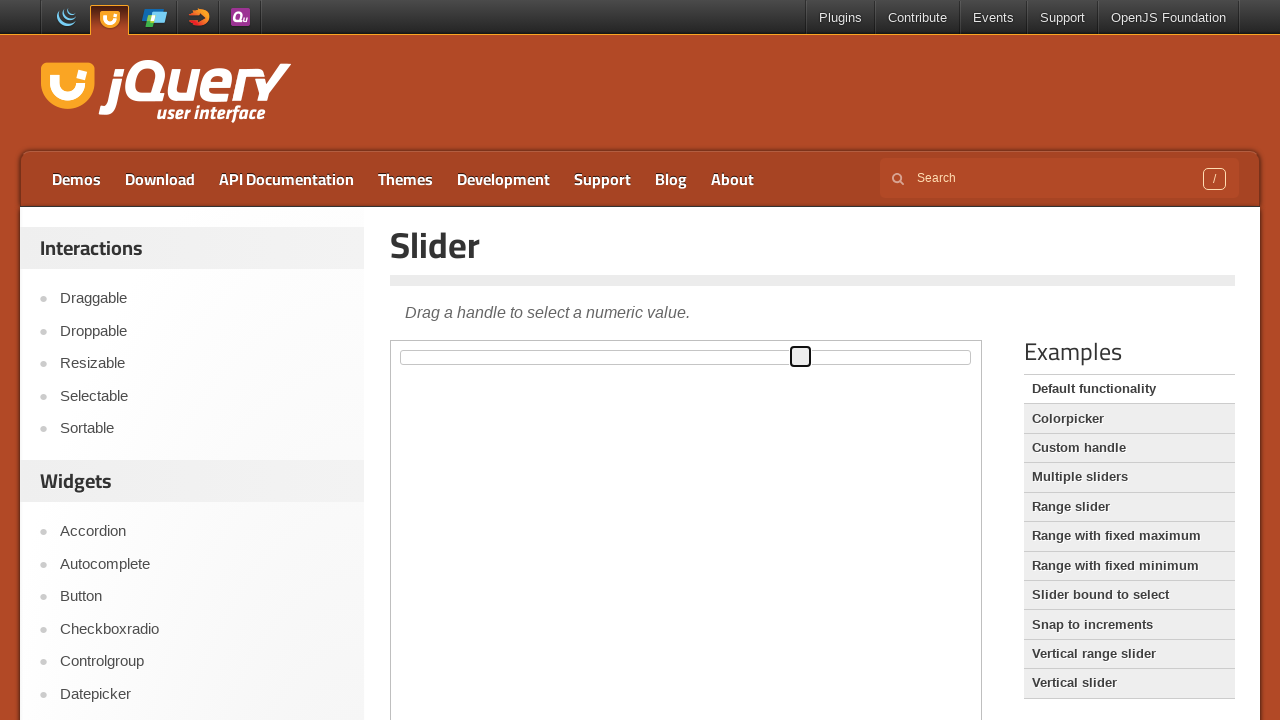

Moved mouse to current slider handle position at (802, 357)
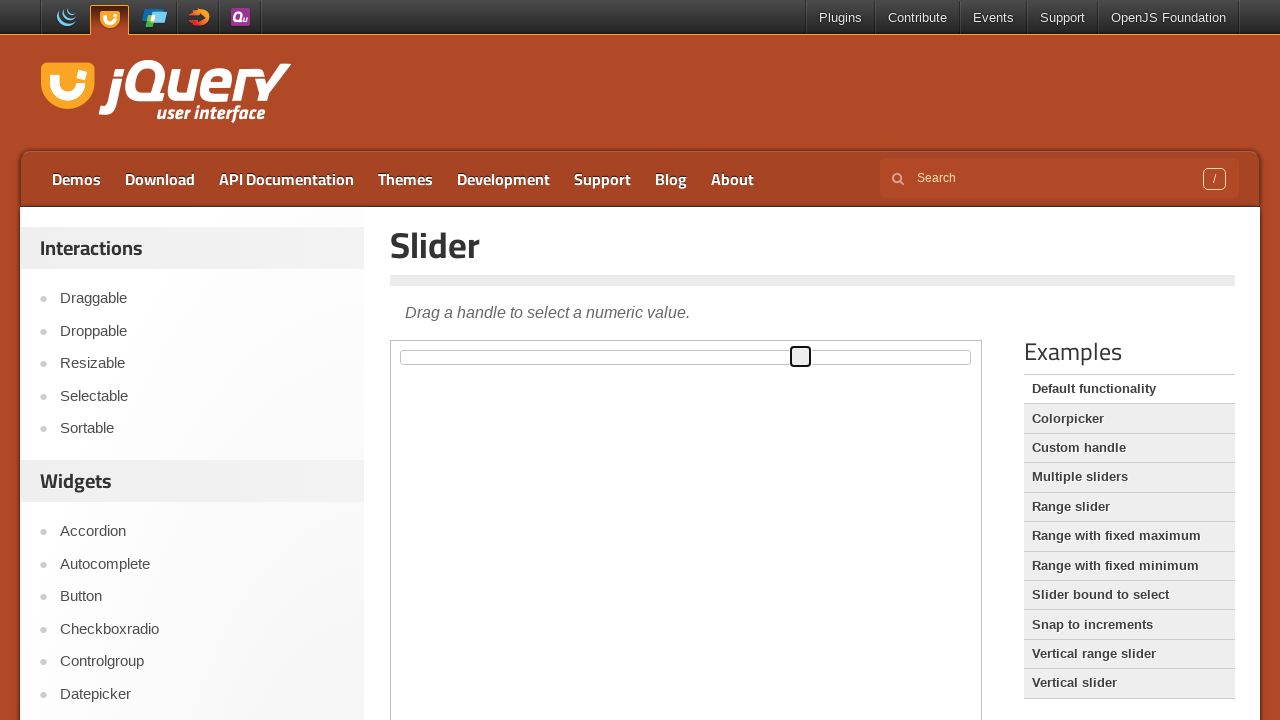

Pressed mouse button down on slider handle at (802, 357)
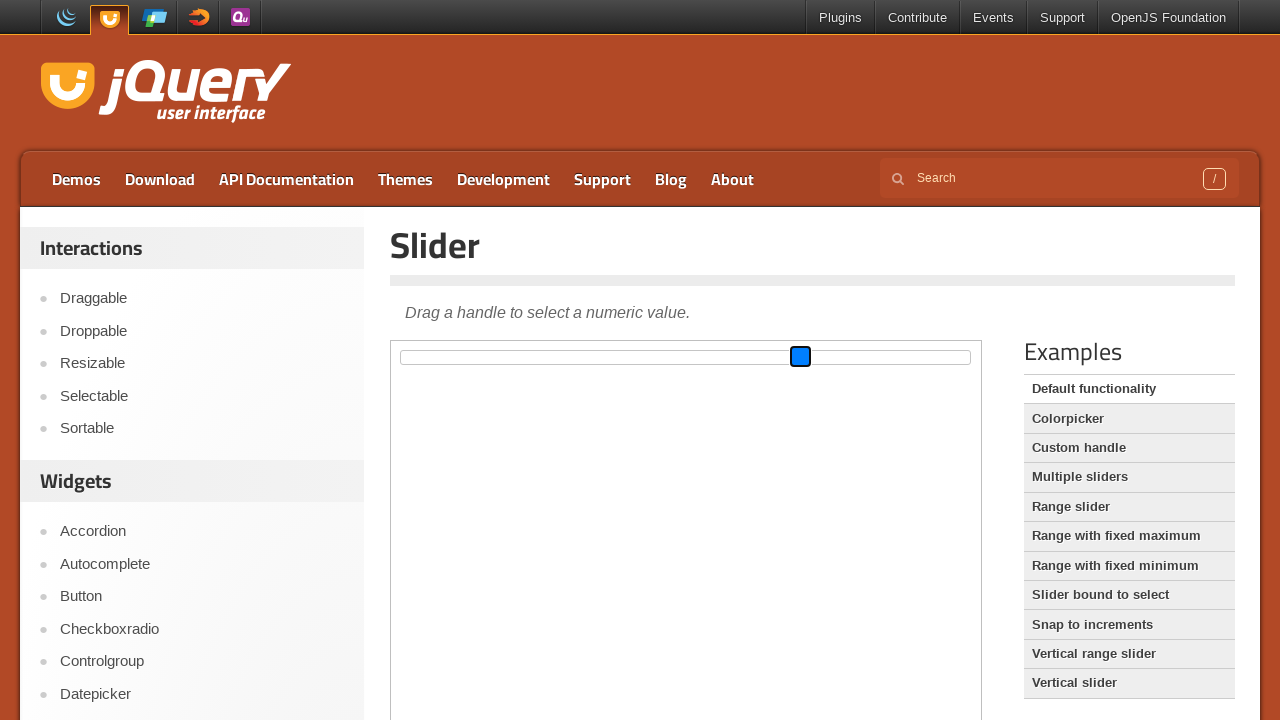

Dragged slider handle 200 pixels to the left at (602, 357)
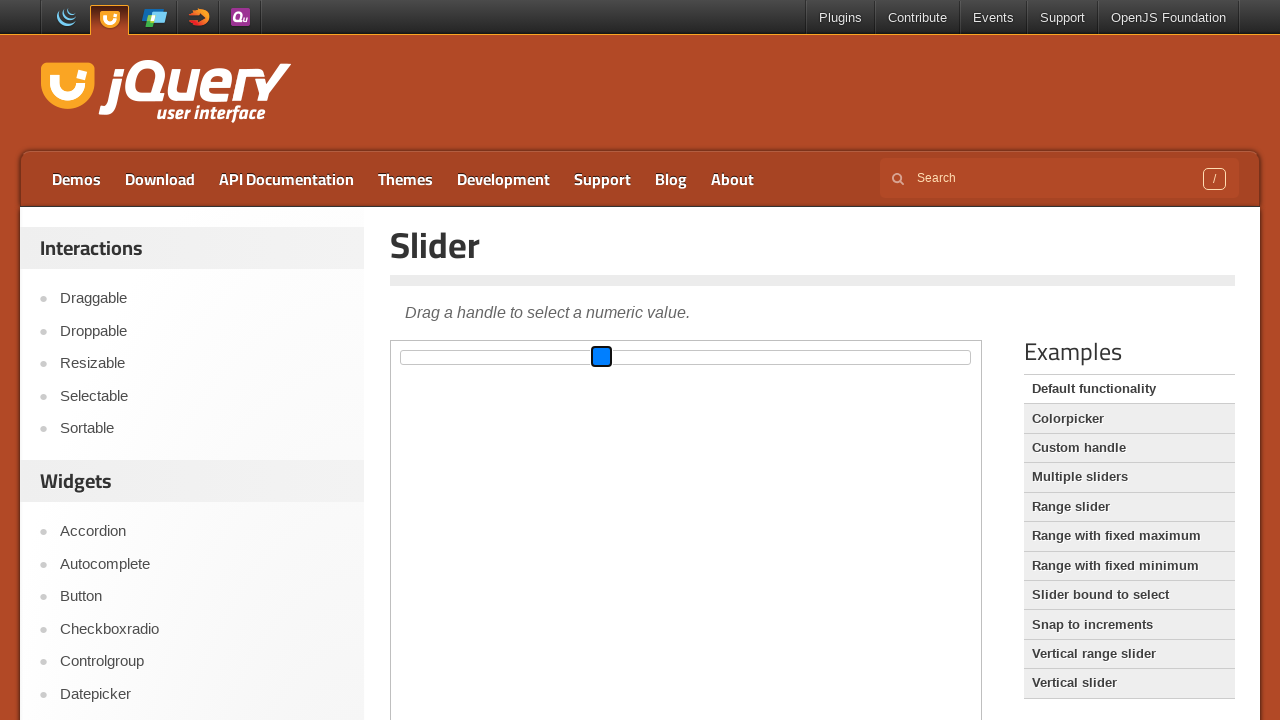

Released mouse button after dragging slider left at (602, 357)
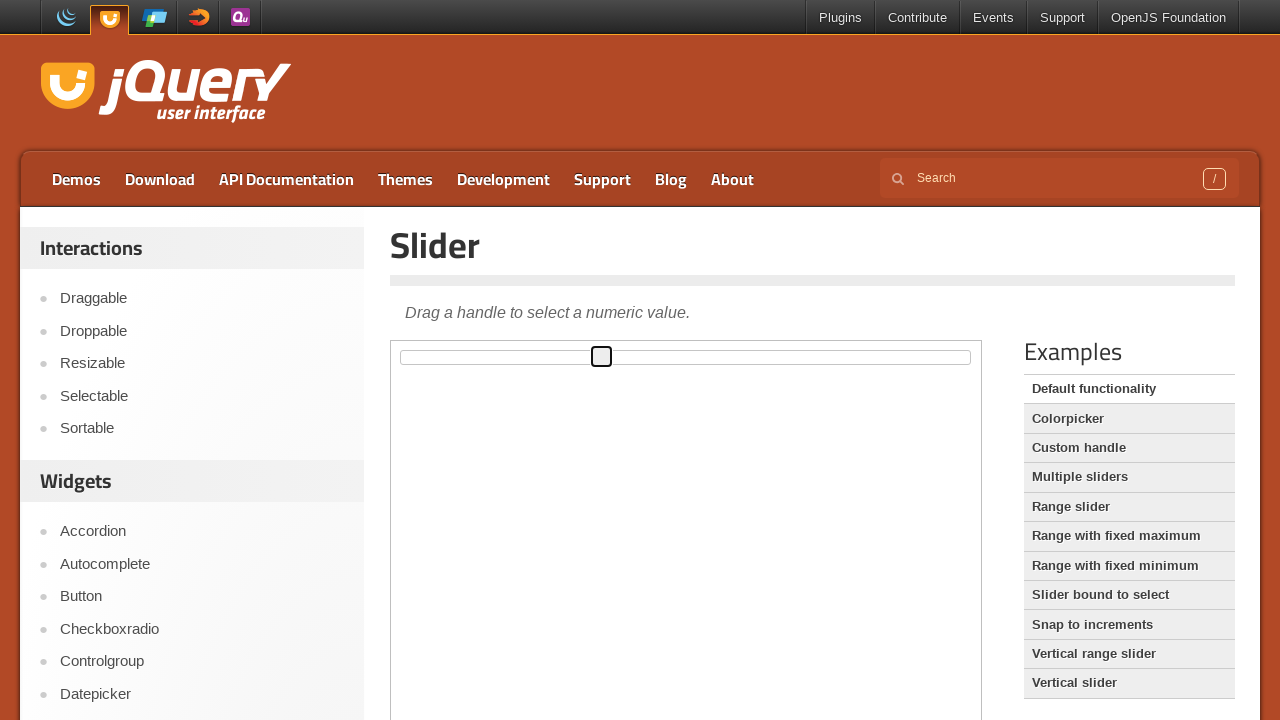

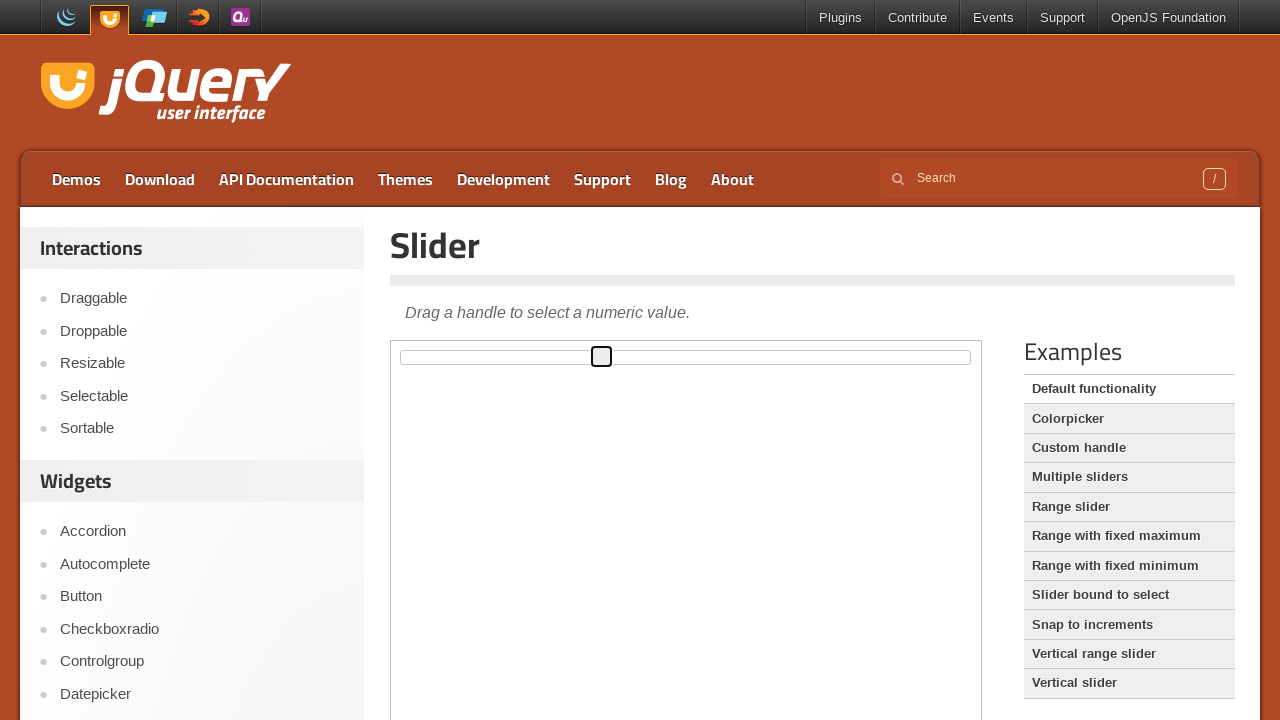